Fills out a form with first name, last name, and email fields, then submits it

Starting URL: http://secure-retreat-92358.herokuapp.com/

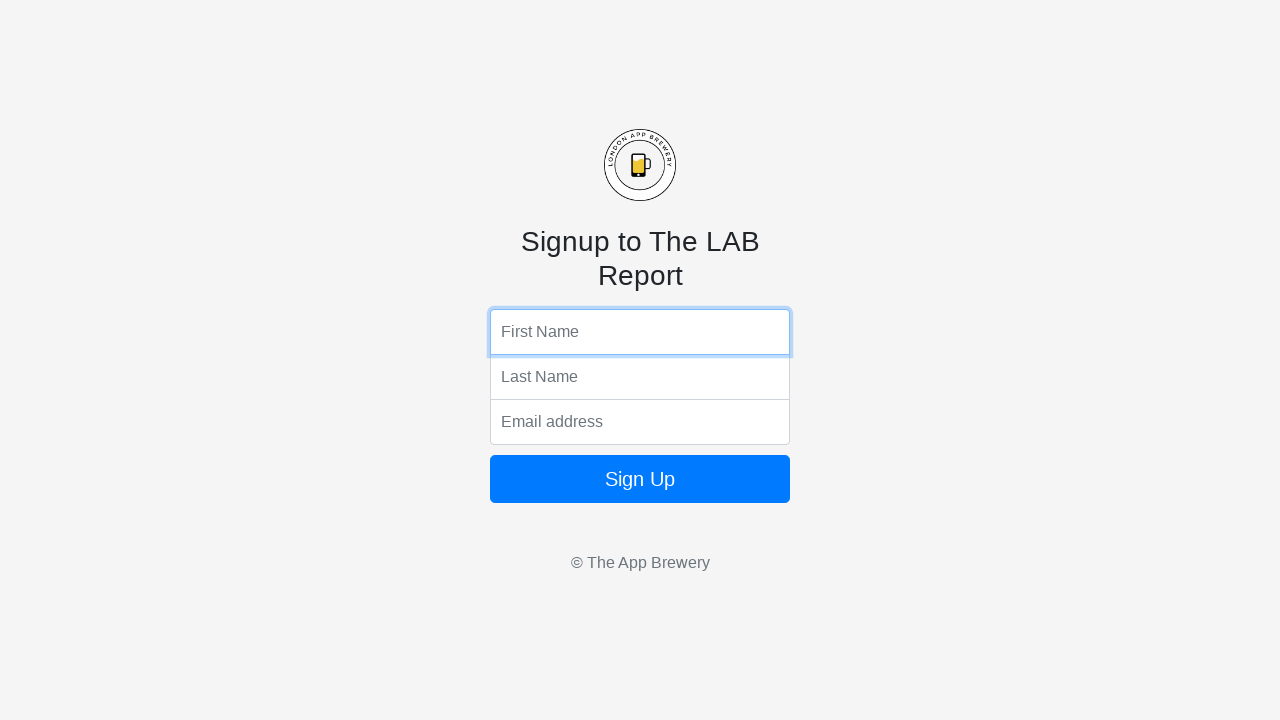

Filled first name field with 'John' on input[name='fName']
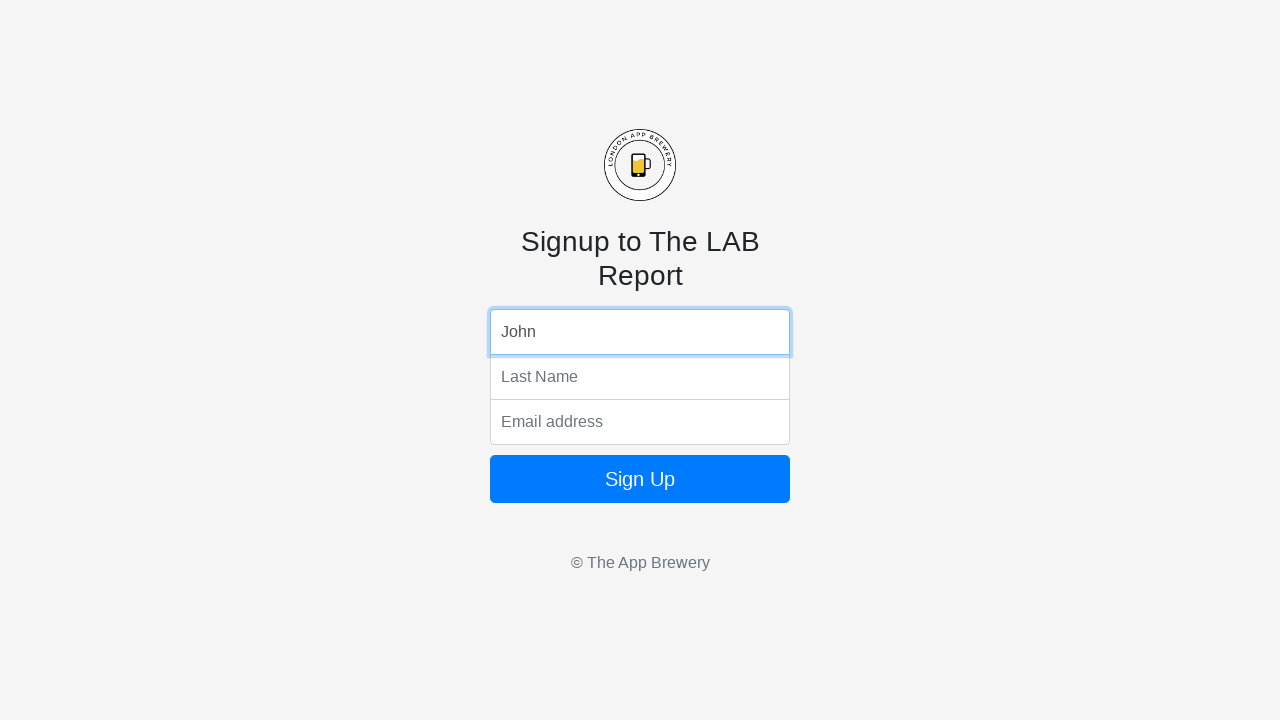

Filled last name field with 'Smith' on input[name='lName']
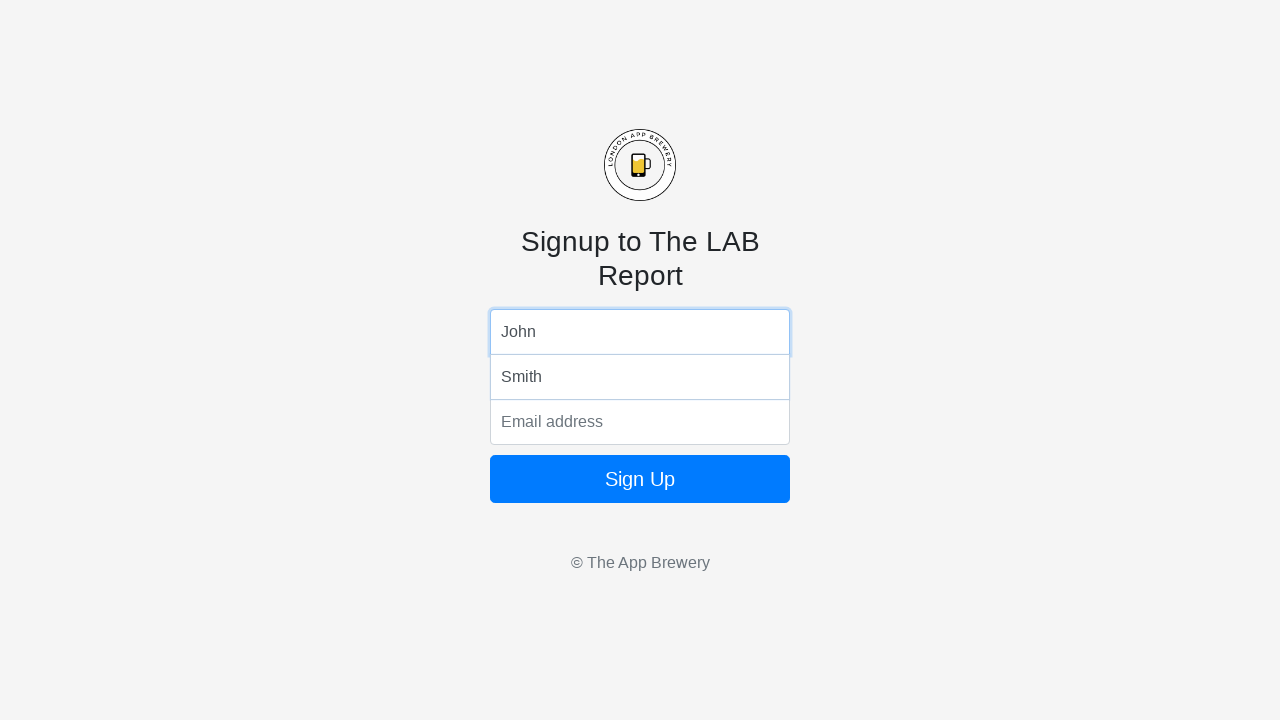

Filled email field with 'example@email.com' on input[name='email']
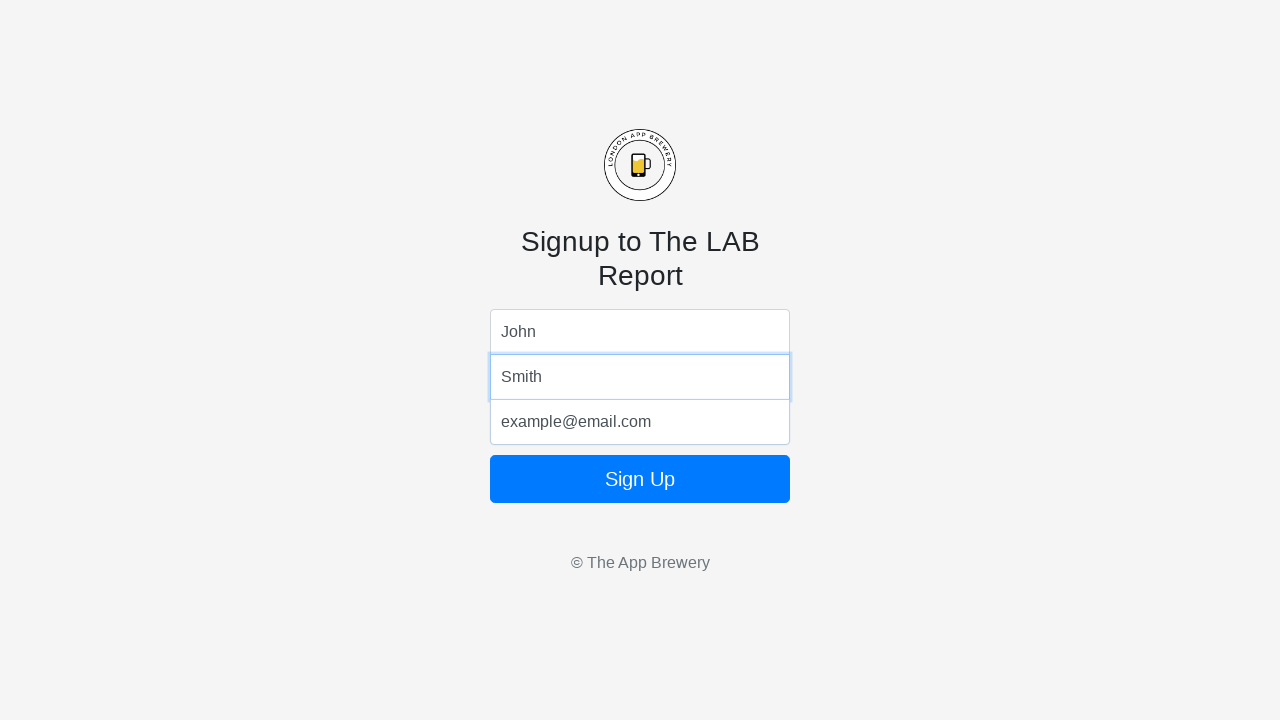

Clicked submit button to submit the form at (640, 479) on button
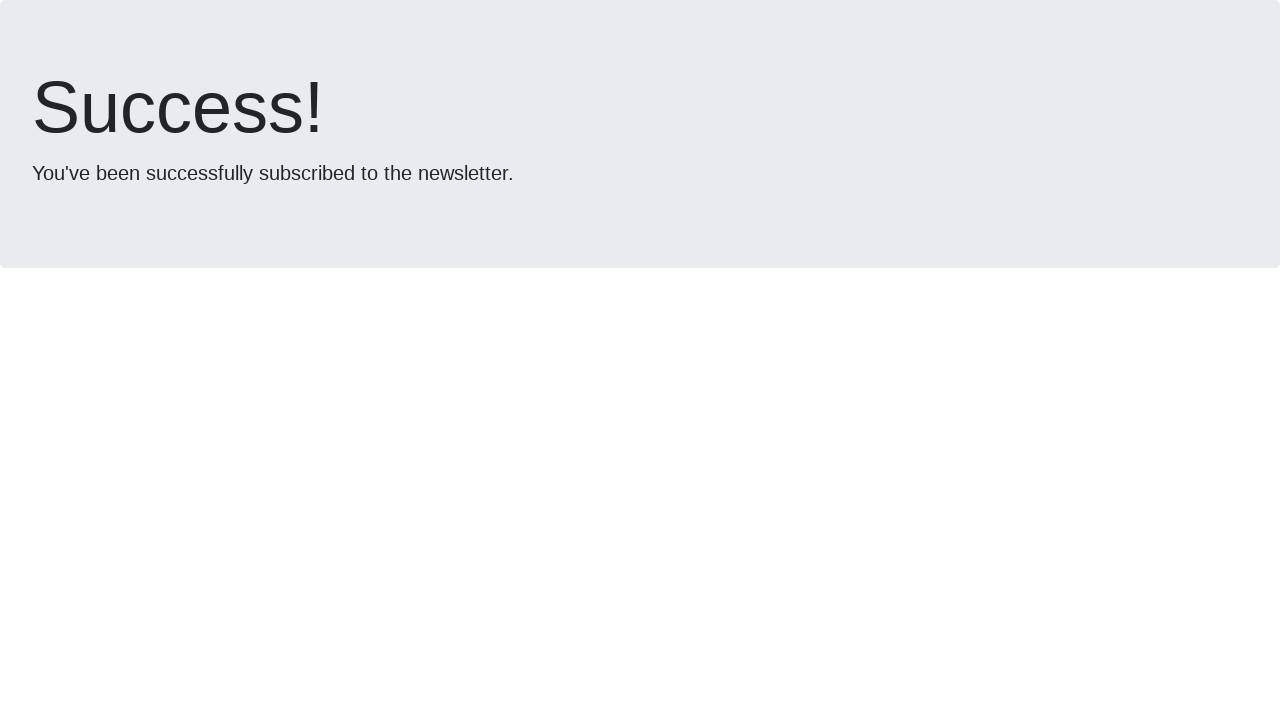

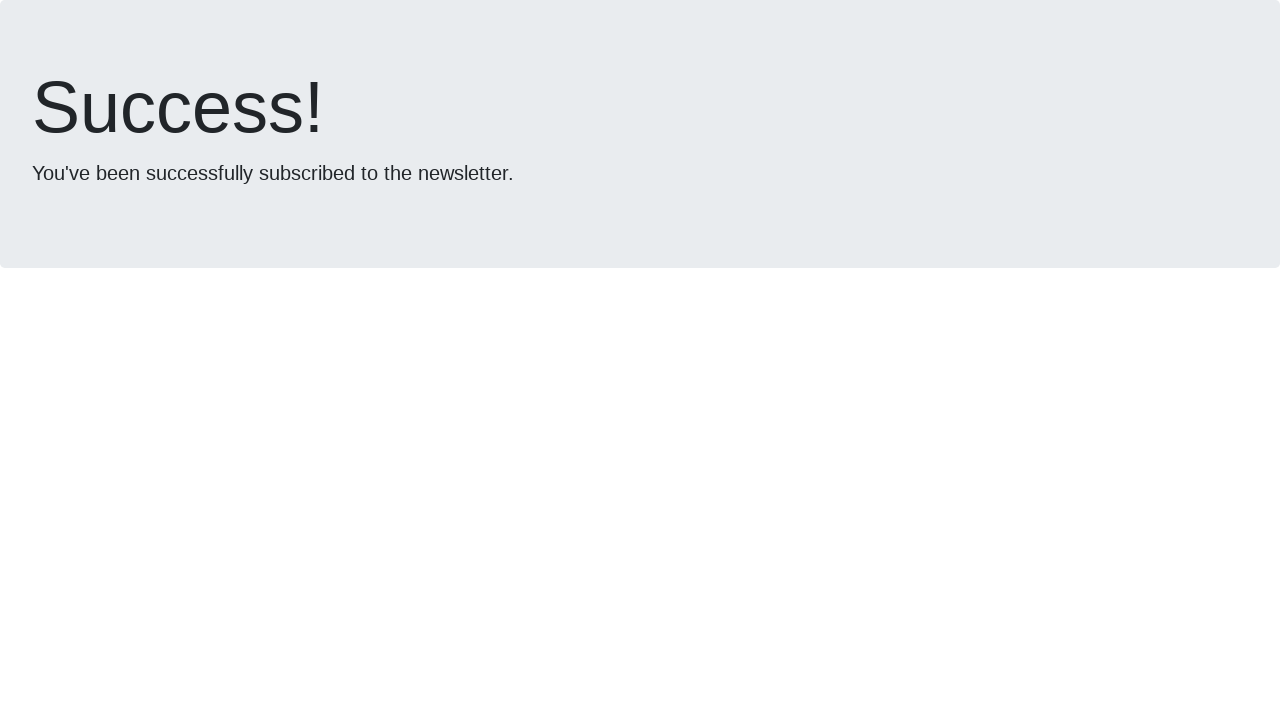